Tests iframe handling by interacting with content inside an embedded iframe

Starting URL: https://rahulshettyacademy.com/AutomationPractice

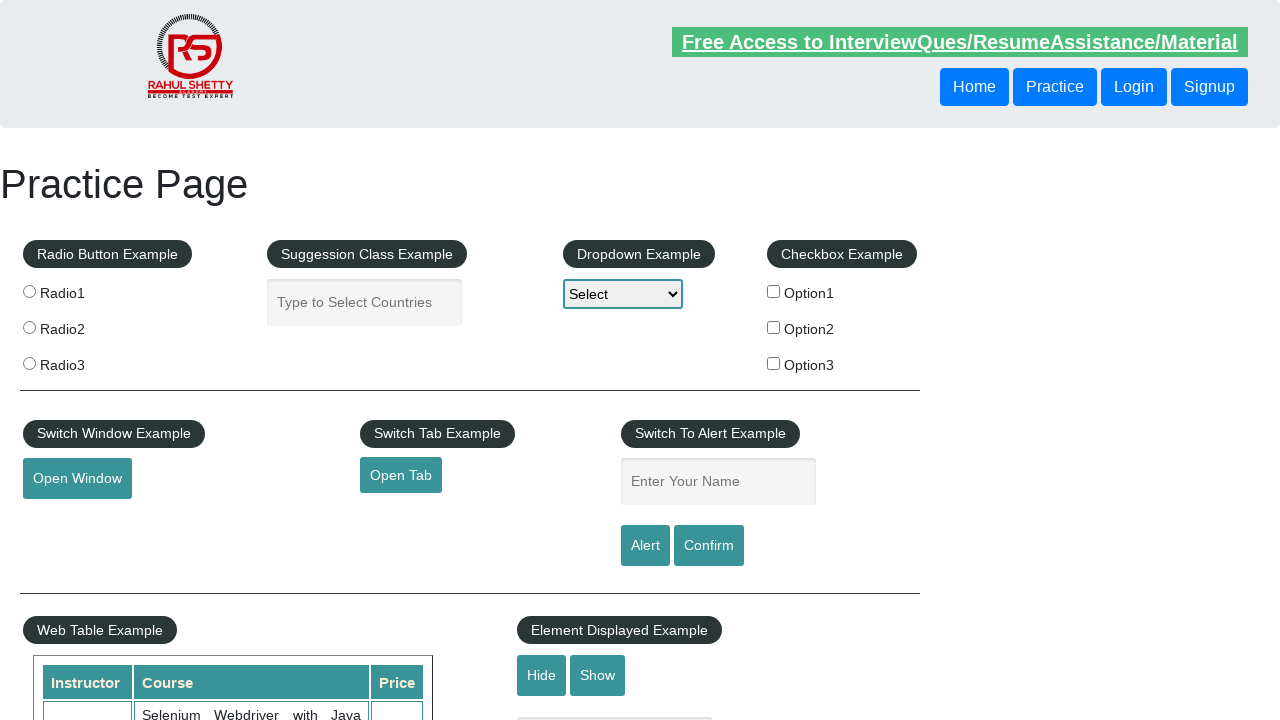

Waited for iframe #courses-iframe to load
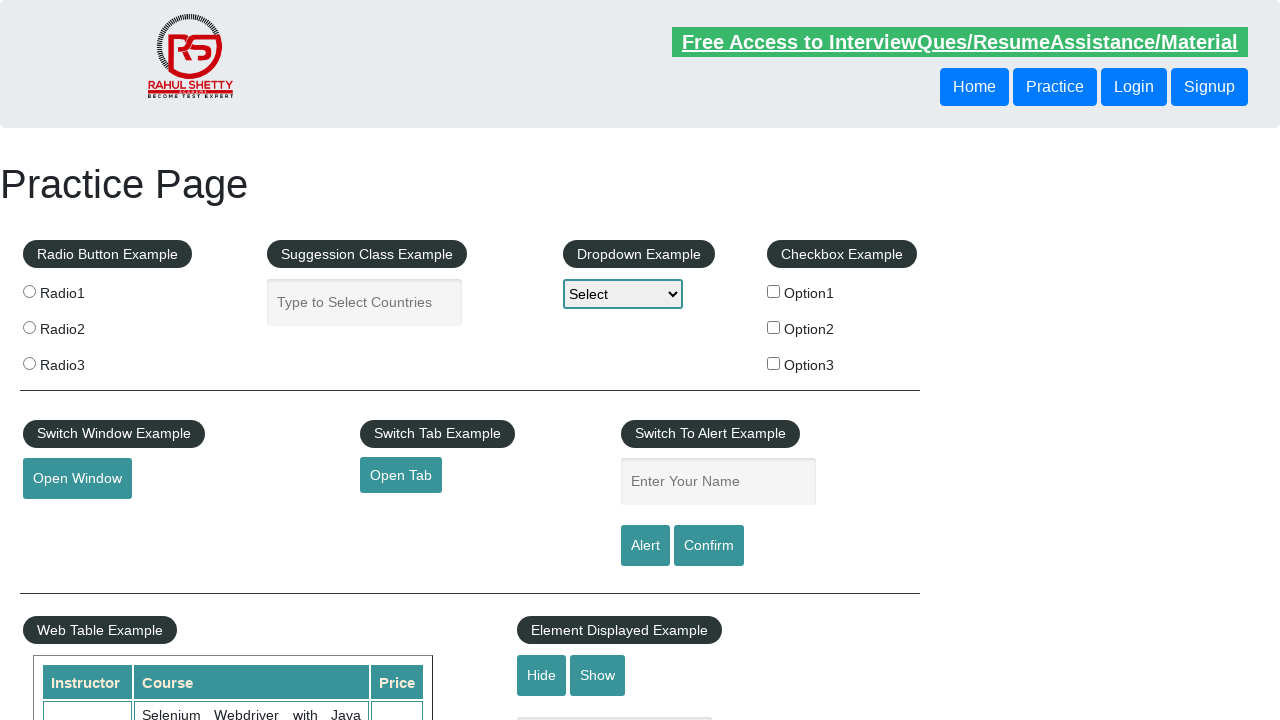

Located iframe #courses-iframe
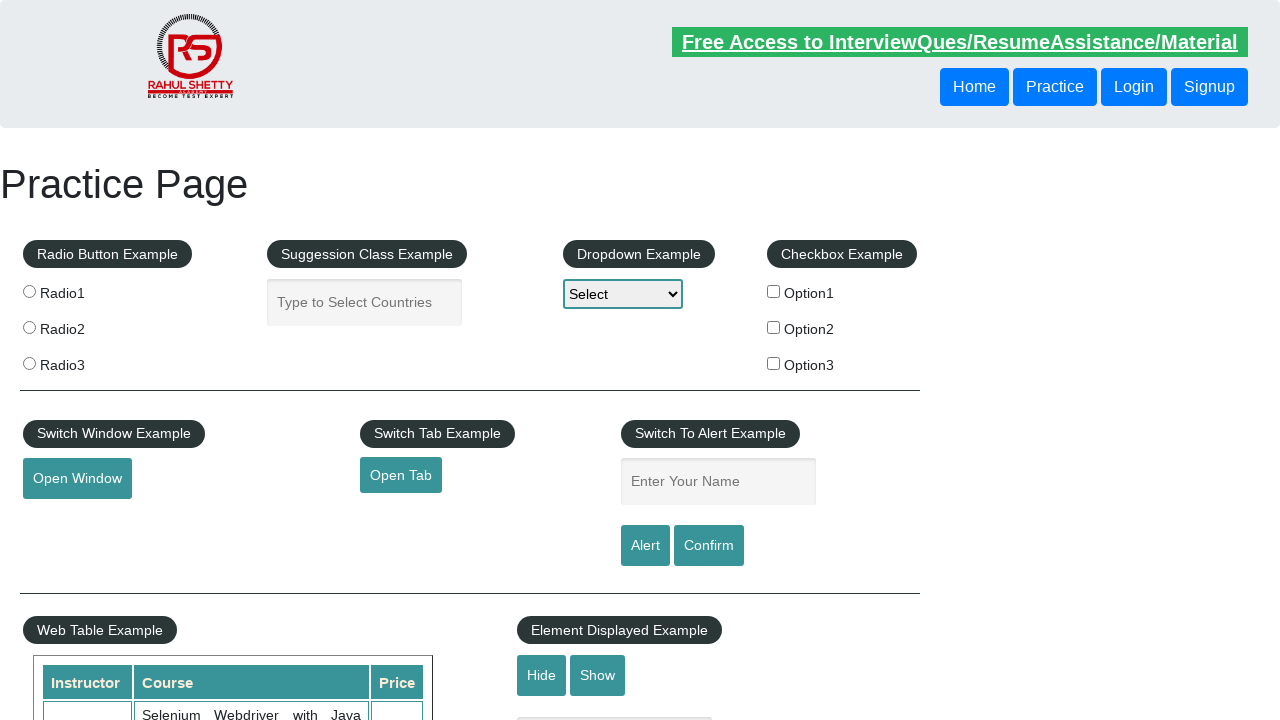

Clicked mentorship link inside iframe at (618, 360) on #courses-iframe >> internal:control=enter-frame >> a[href*='mentorship'] >> nth=
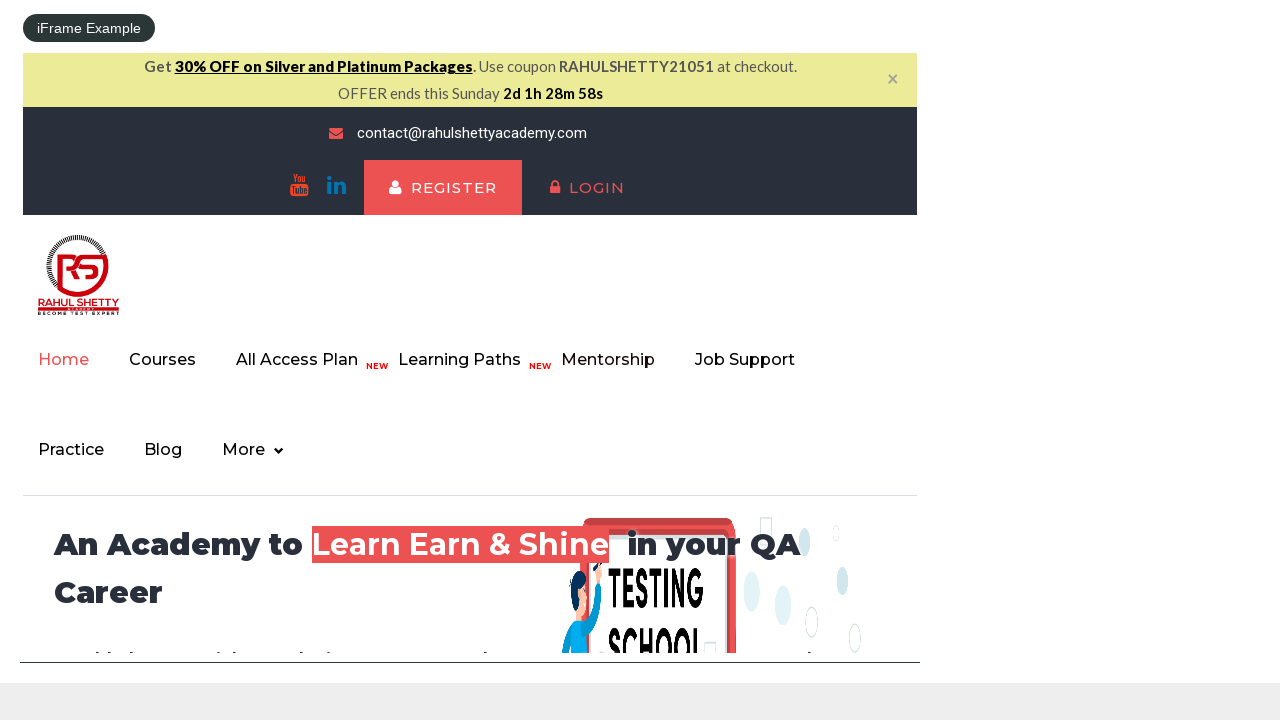

Pricing title loaded inside iframe
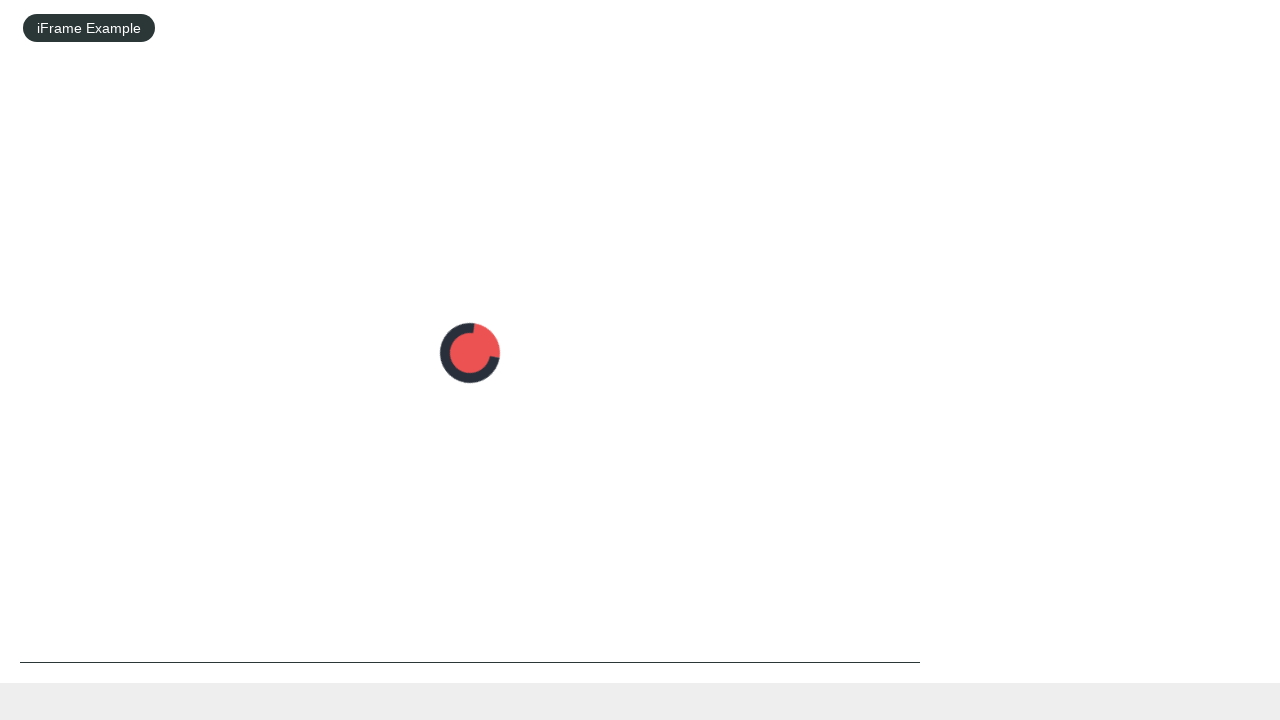

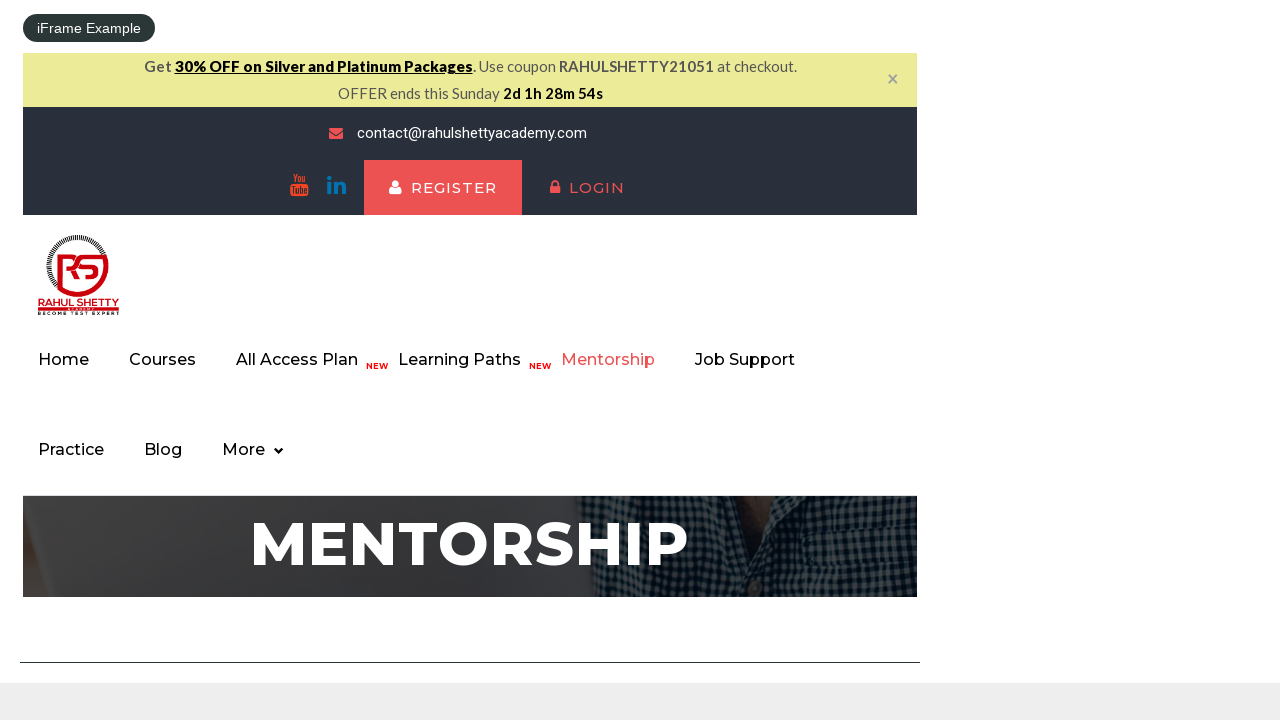